Tests hover functionality on the third user element, verifies the username is displayed on hover, clicks the profile link, and verifies the page loads successfully.

Starting URL: http://the-internet.herokuapp.com/hovers

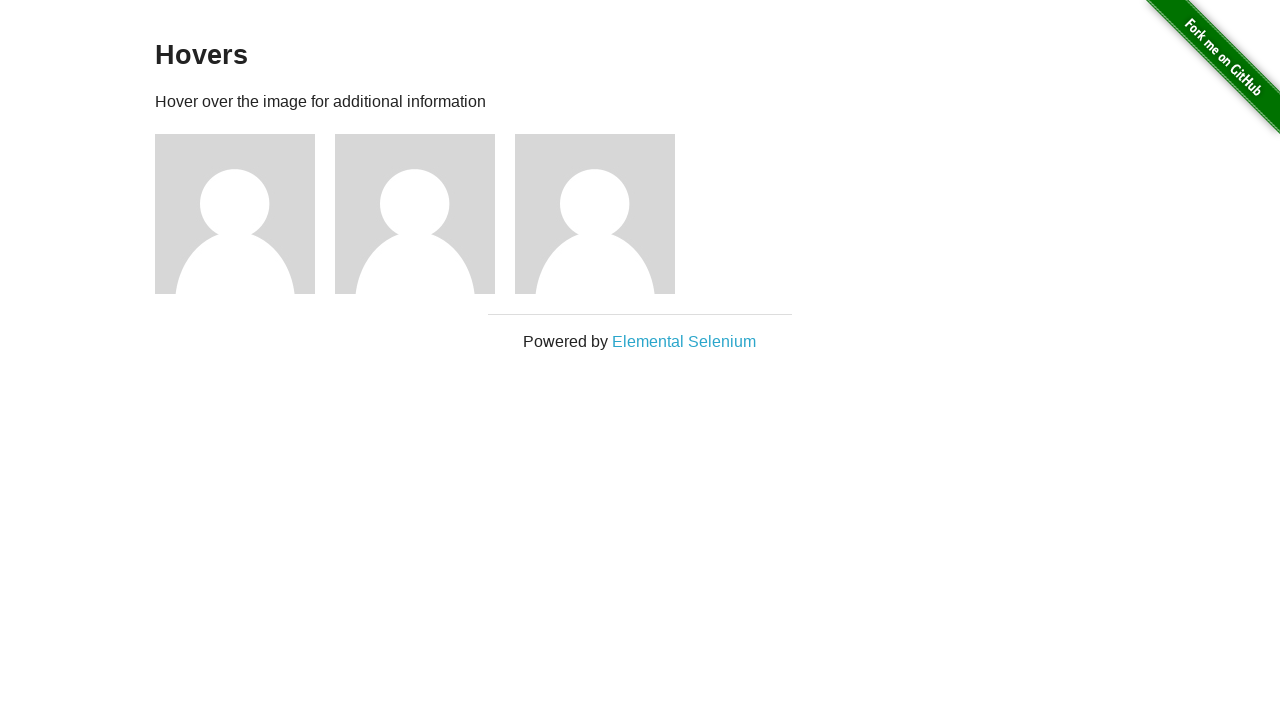

Navigated to hovers page
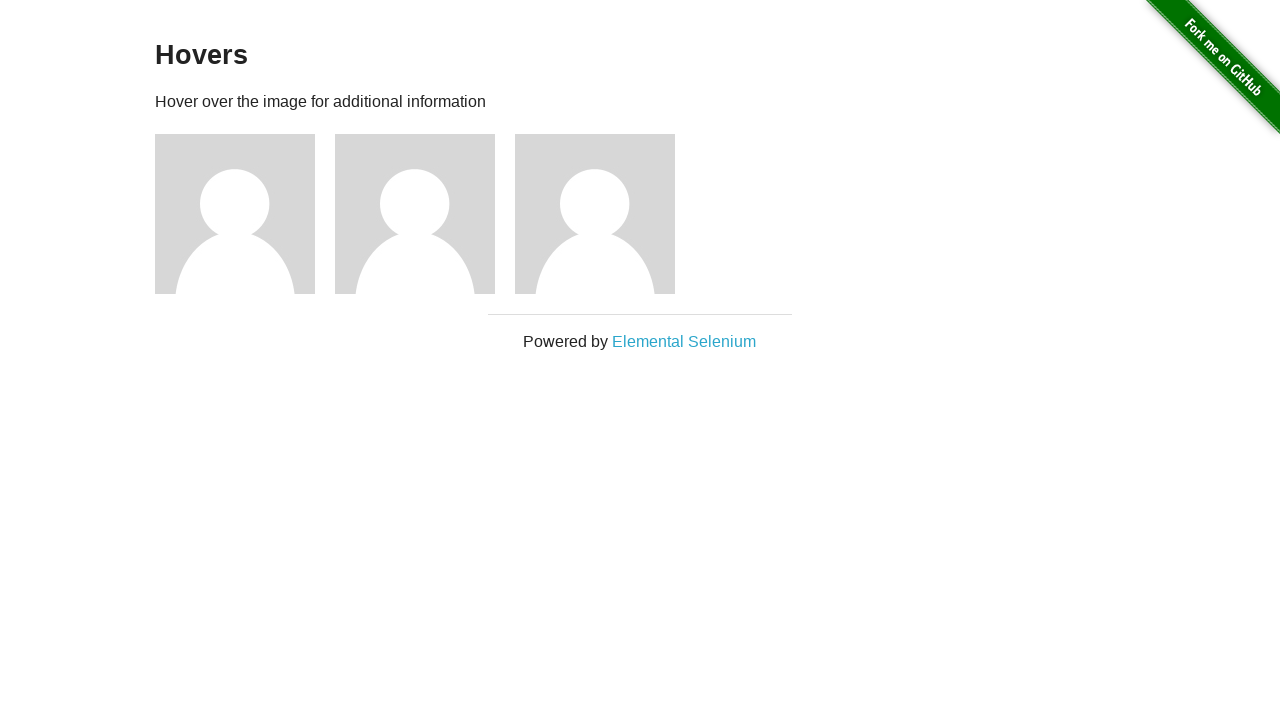

Hovered over the third user element at (605, 214) on .figure >> nth=2
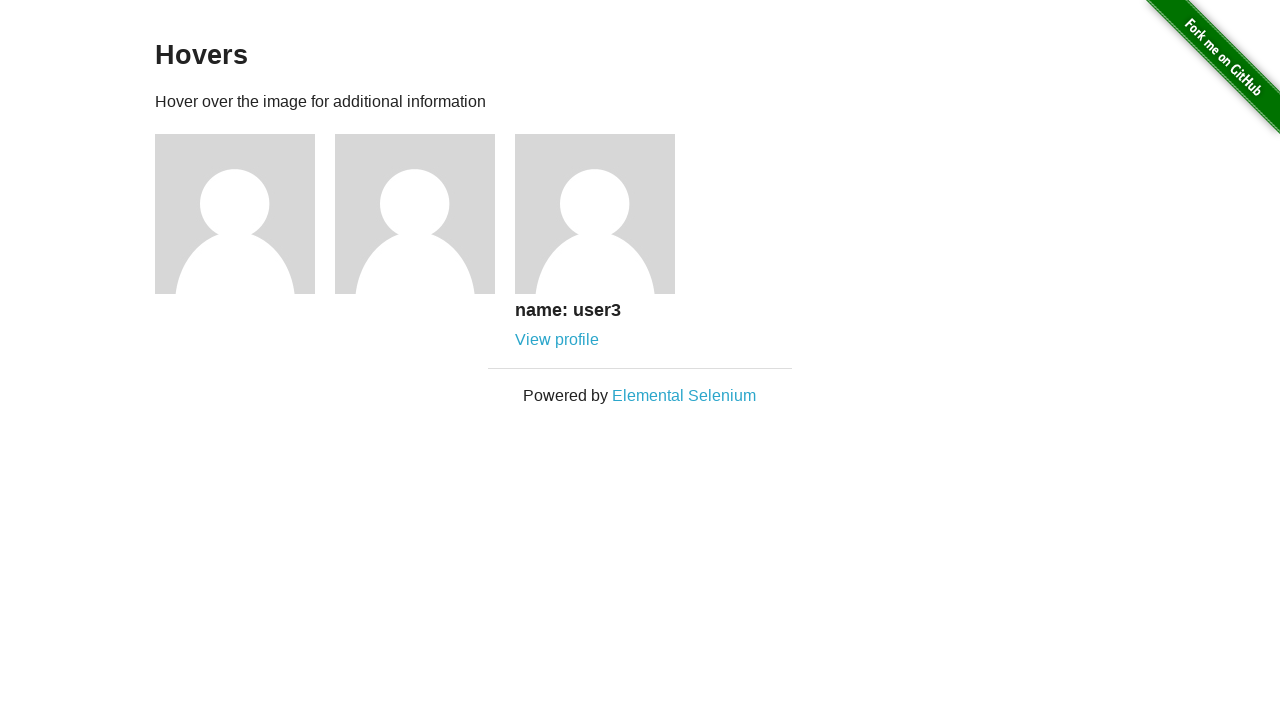

Verified that 'name: user3' username is displayed on hover
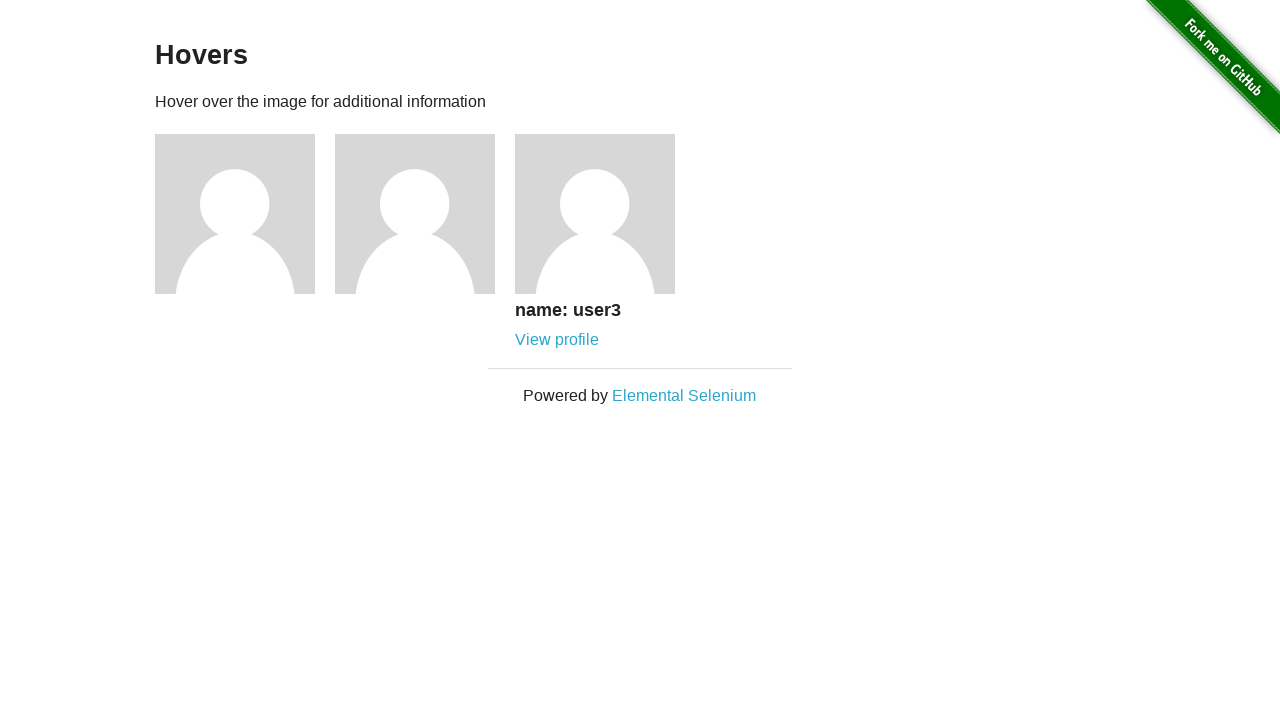

Clicked the profile link for user3 at (557, 340) on xpath=//h5[text()='name: user3']/following-sibling::a
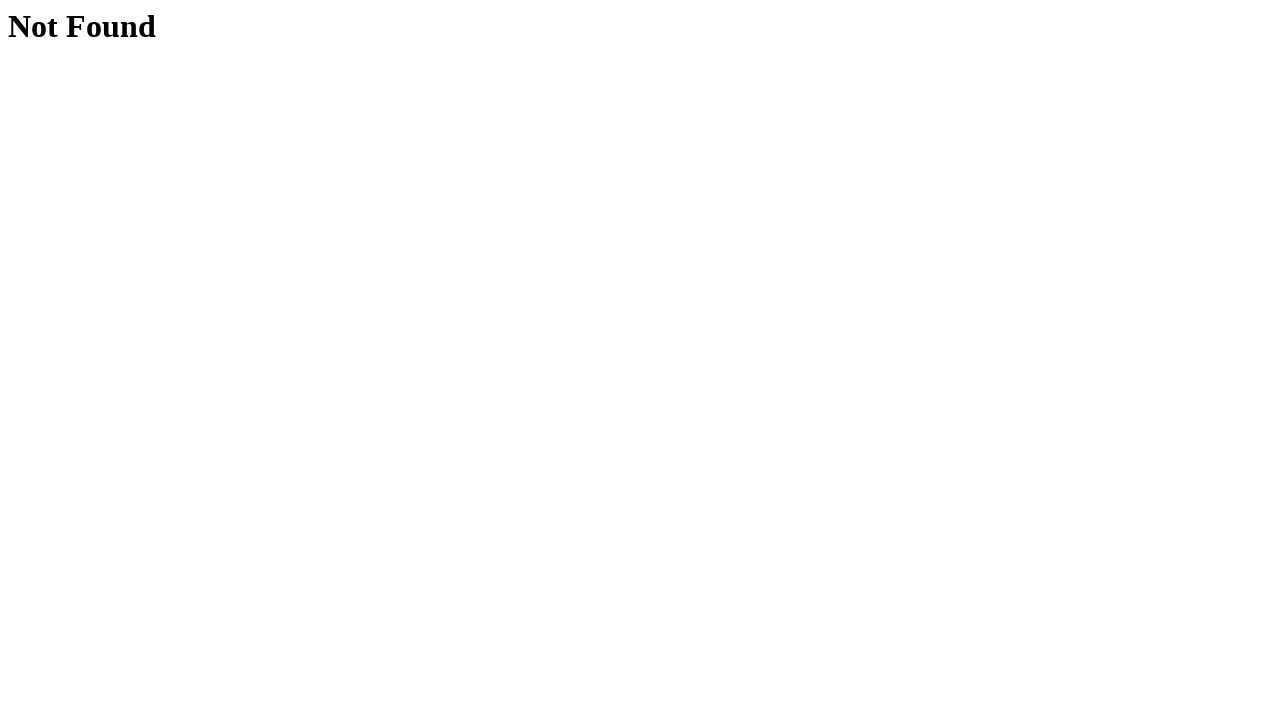

Verified that profile page loaded successfully with h1 element present
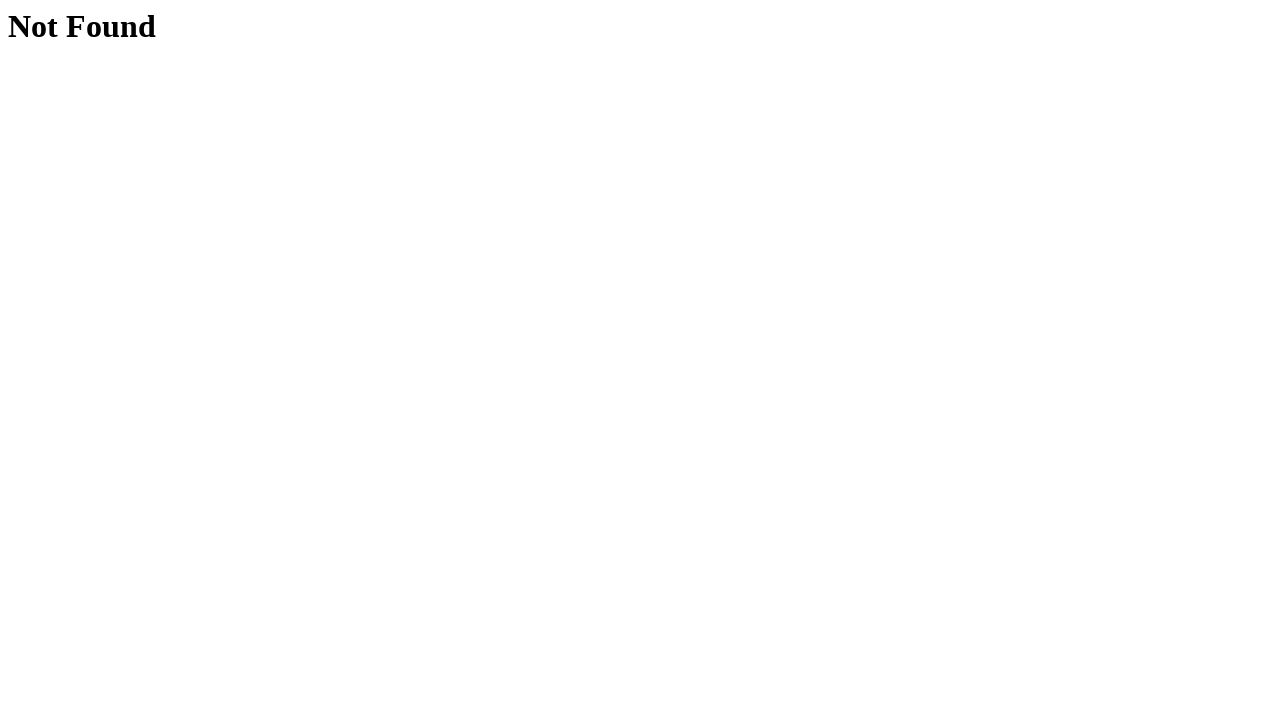

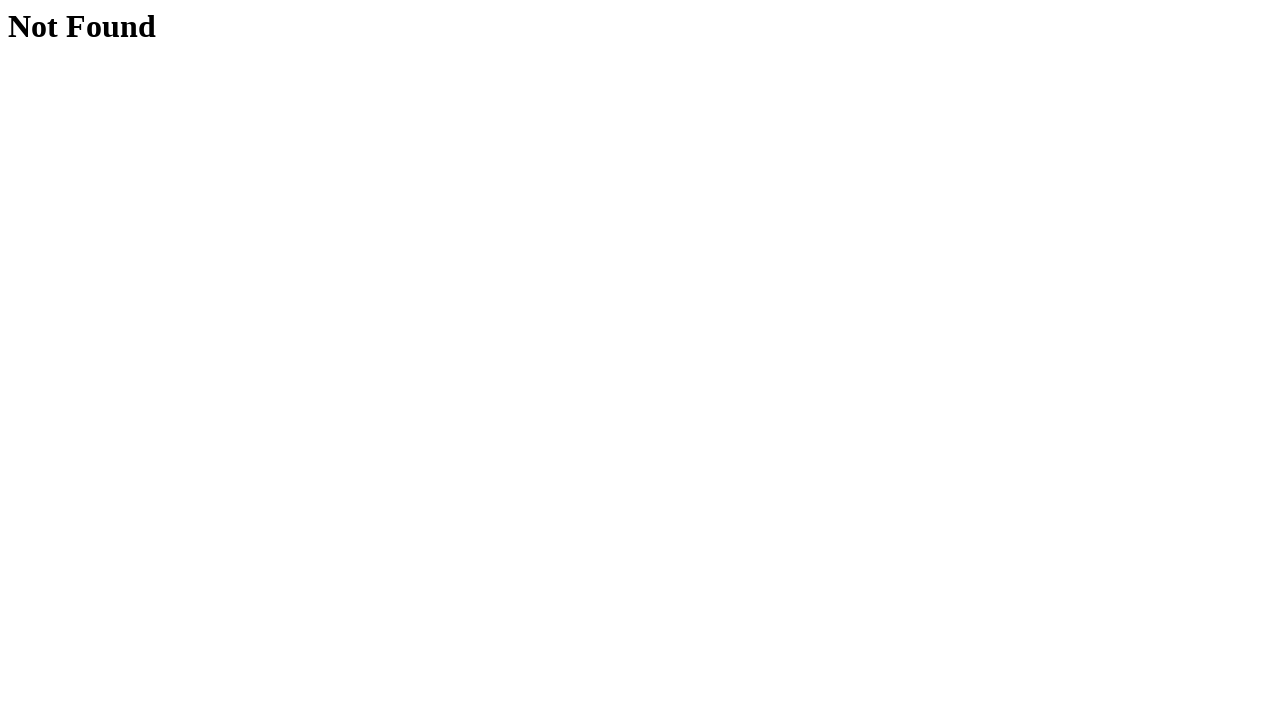